Tests XPath locators by navigating to an automation practice page and retrieving text from button elements using following-sibling and parent XPath axes

Starting URL: https://rahulshettyacademy.com/AutomationPractice/

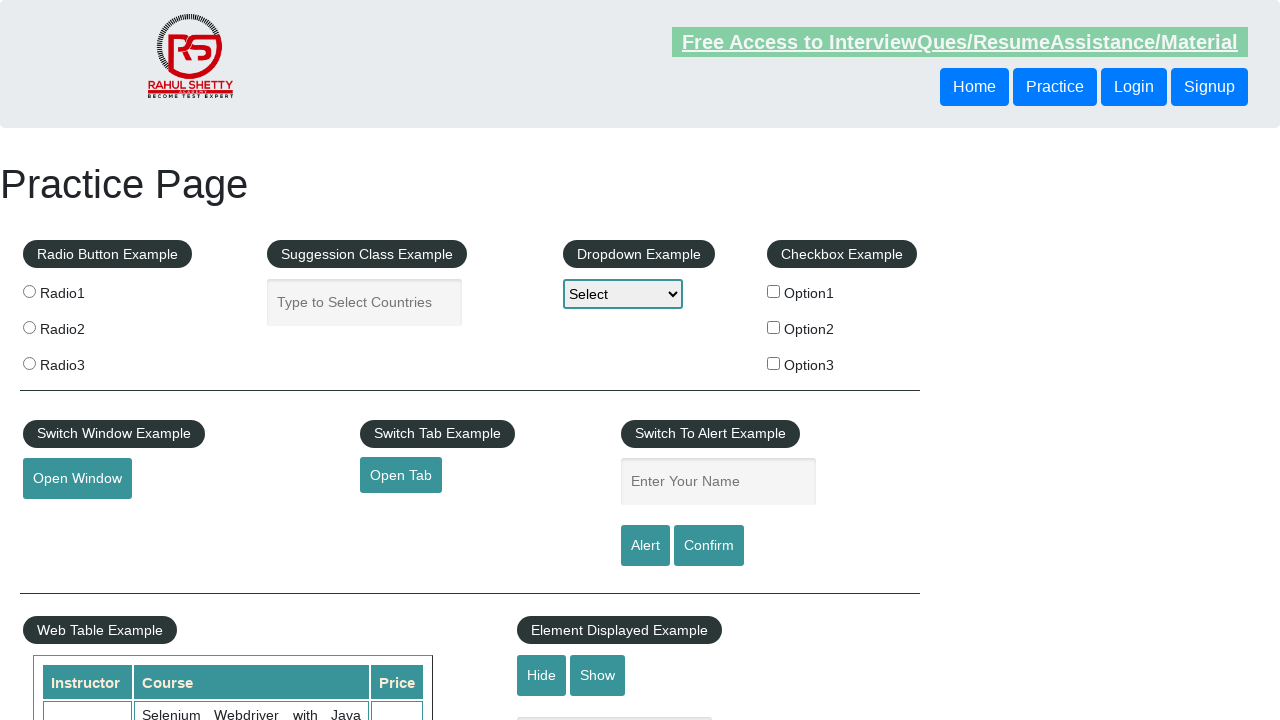

Navigated to automation practice page
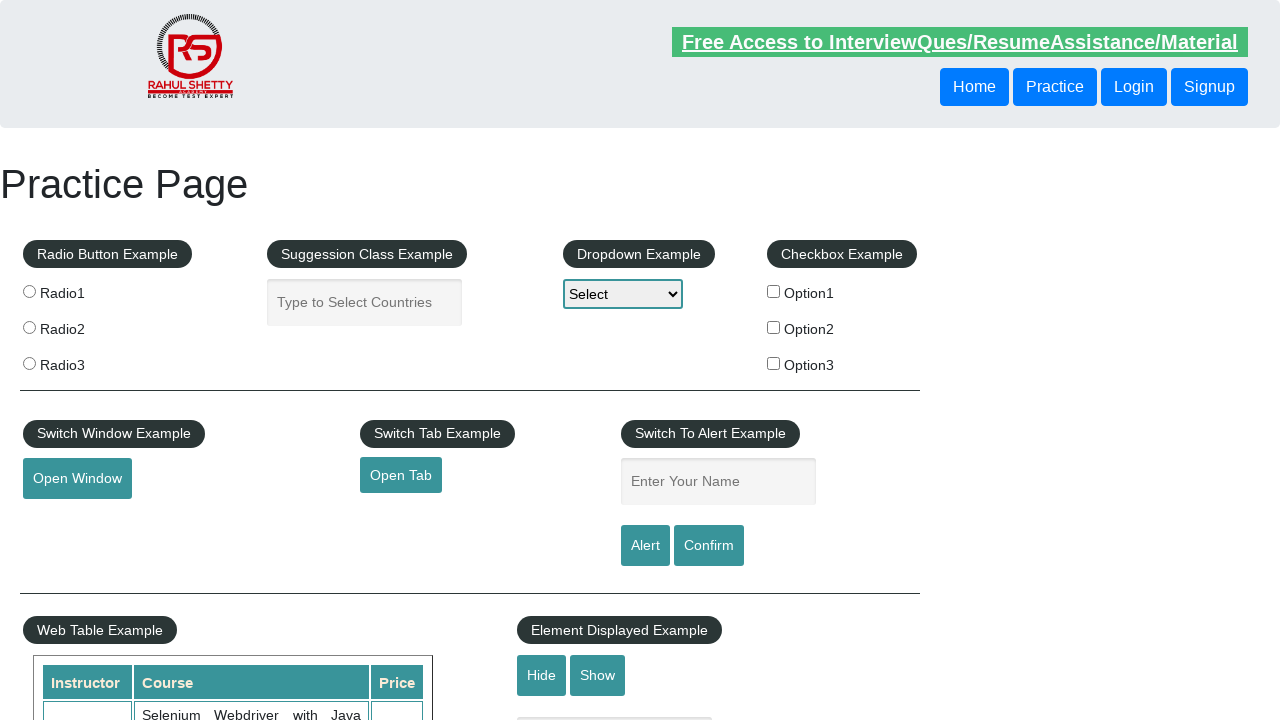

Retrieved text from button using following-sibling XPath axis
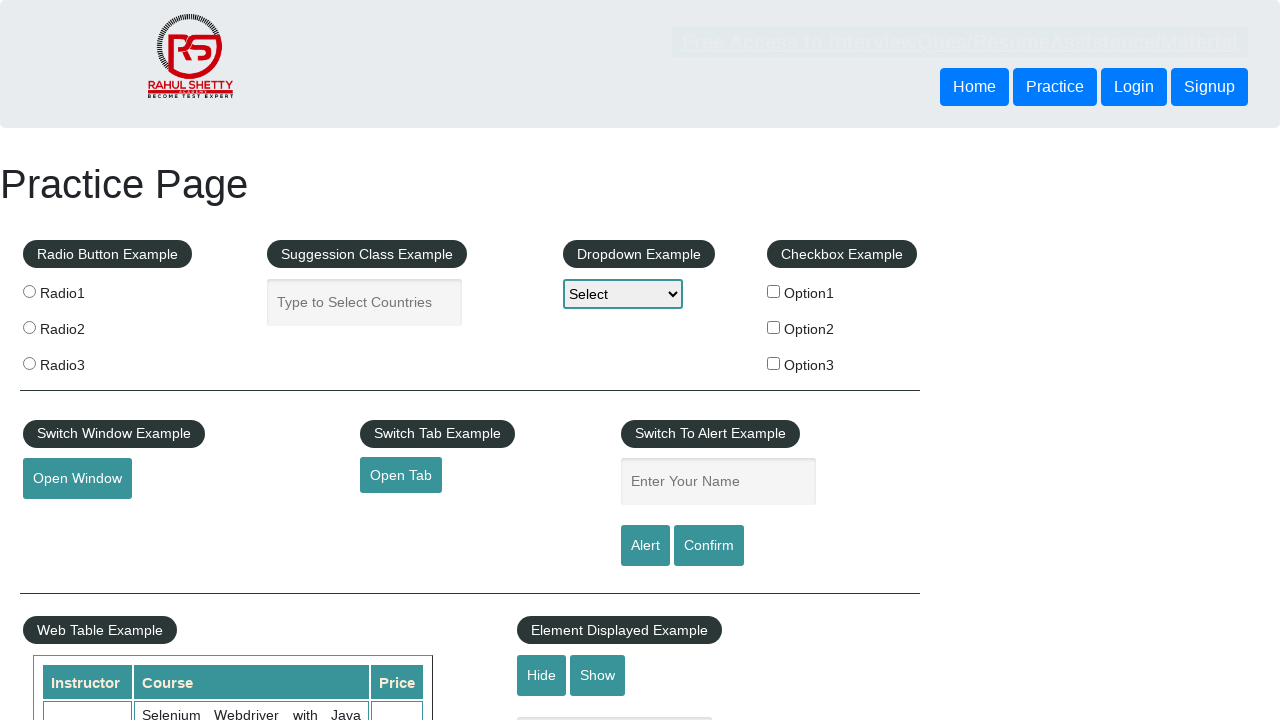

Retrieved text from button using parent XPath axis
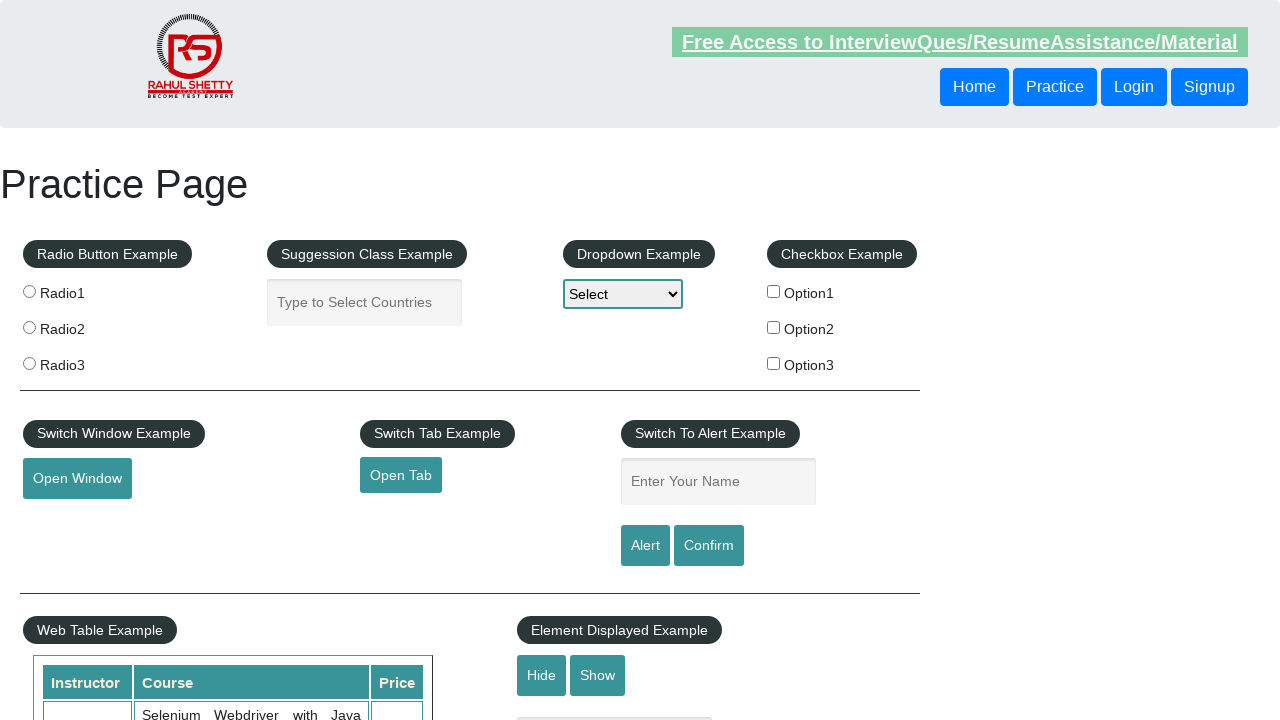

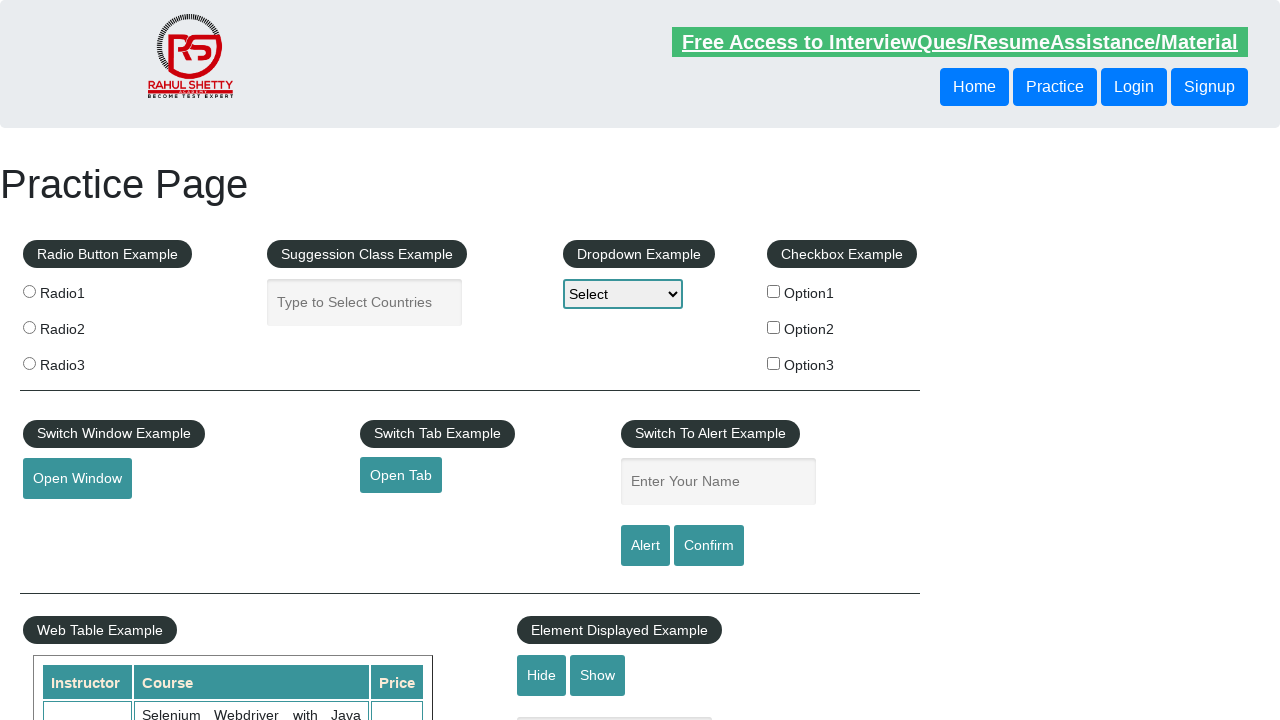